Navigates to a demo registration form page and fills in the full name field with test data

Starting URL: https://demo.automationtesting.in/Register.html

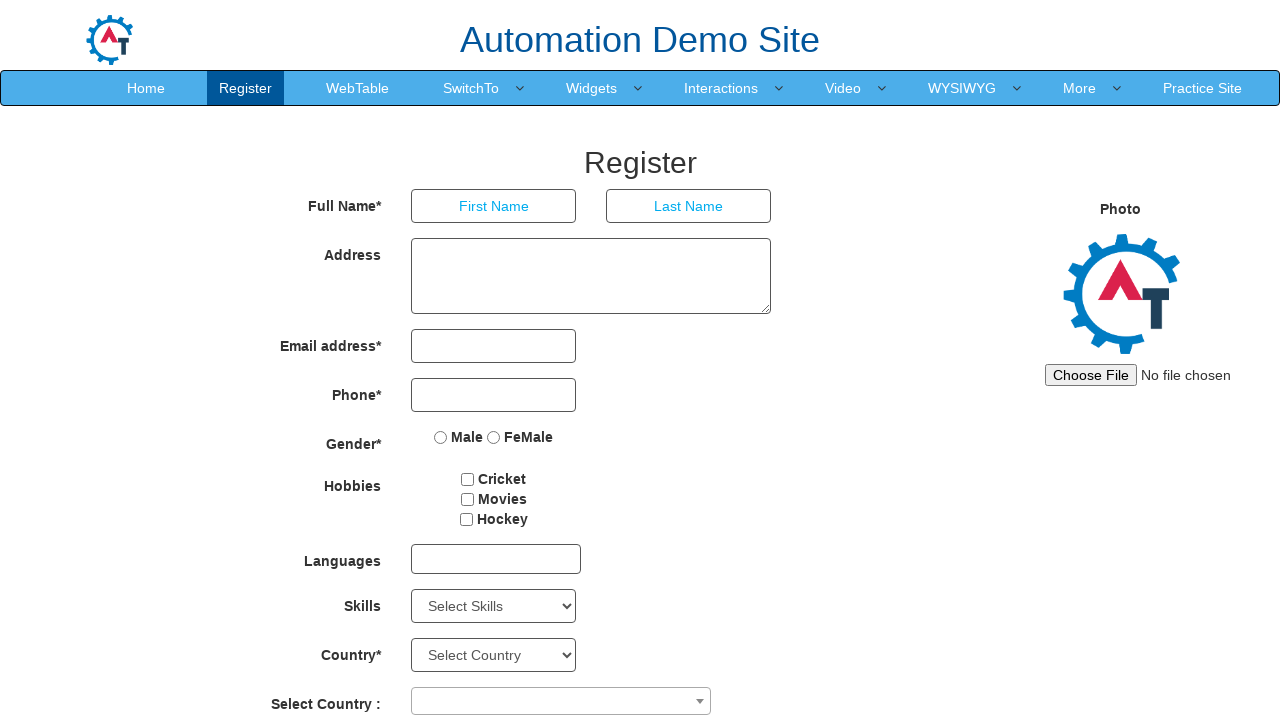

Filled first name field with 'Marcus' on input[placeholder='First Name']
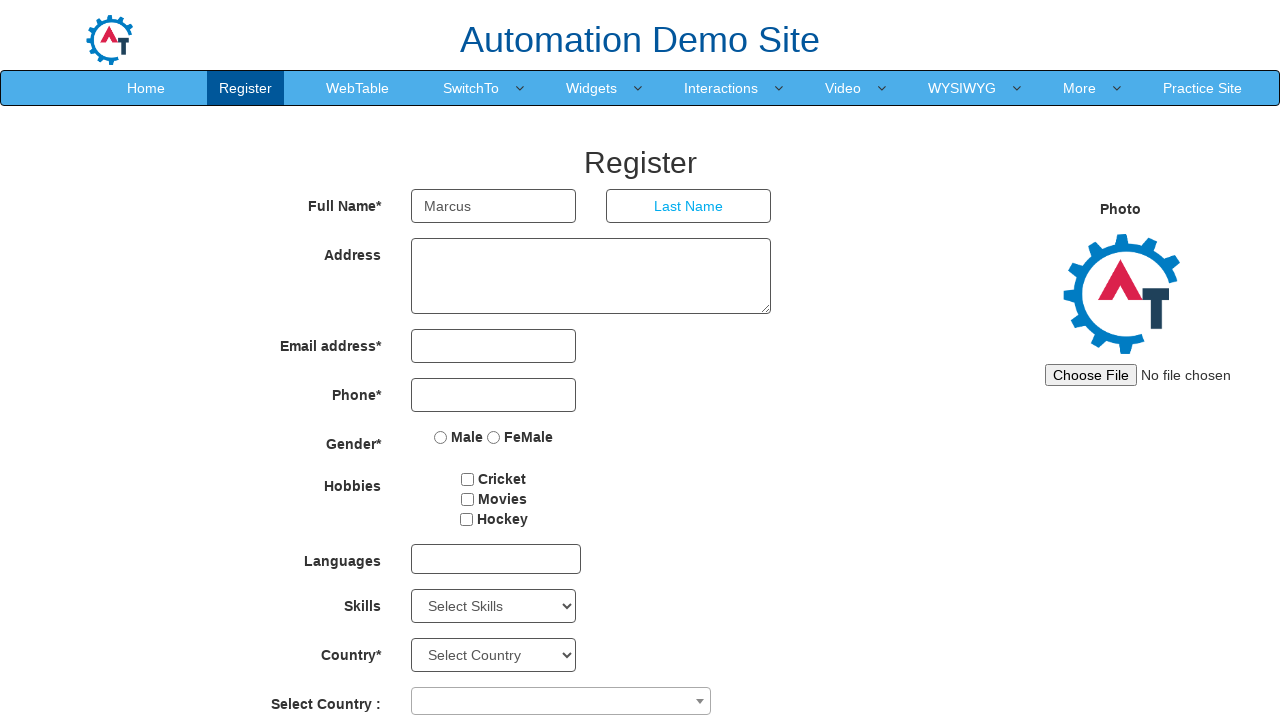

Filled last name field with 'Thompson' on input[placeholder='Last Name']
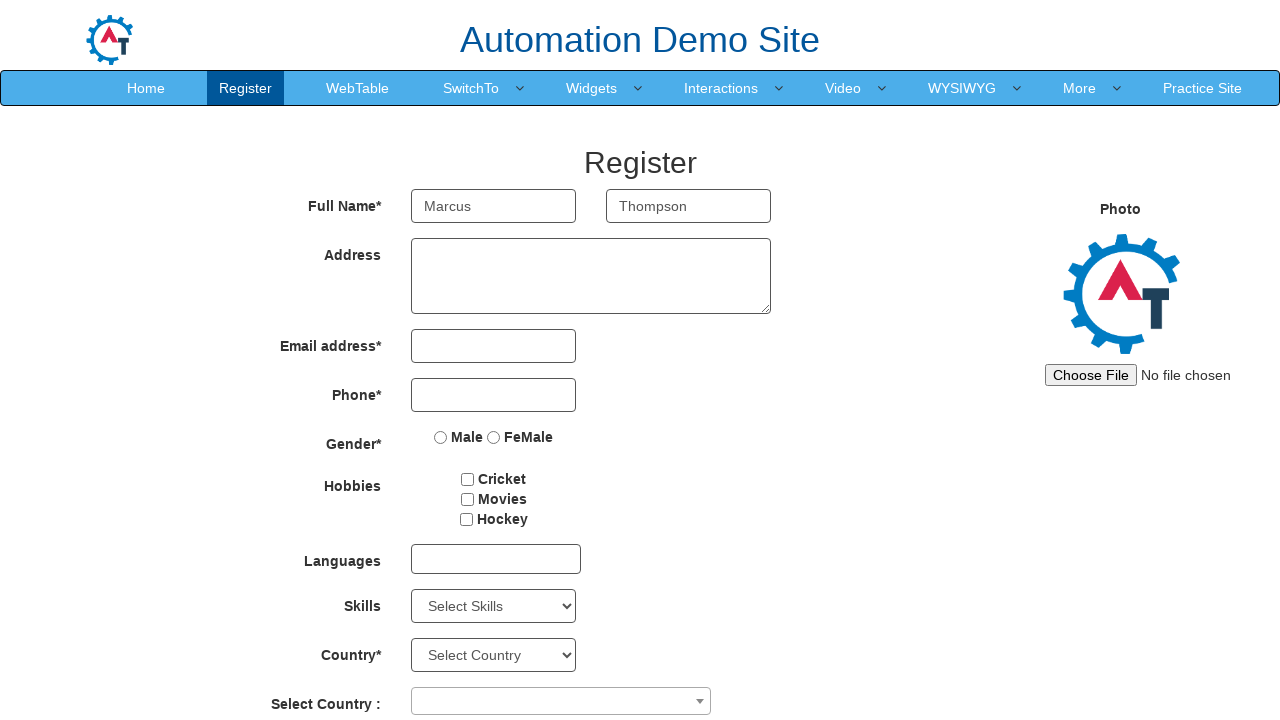

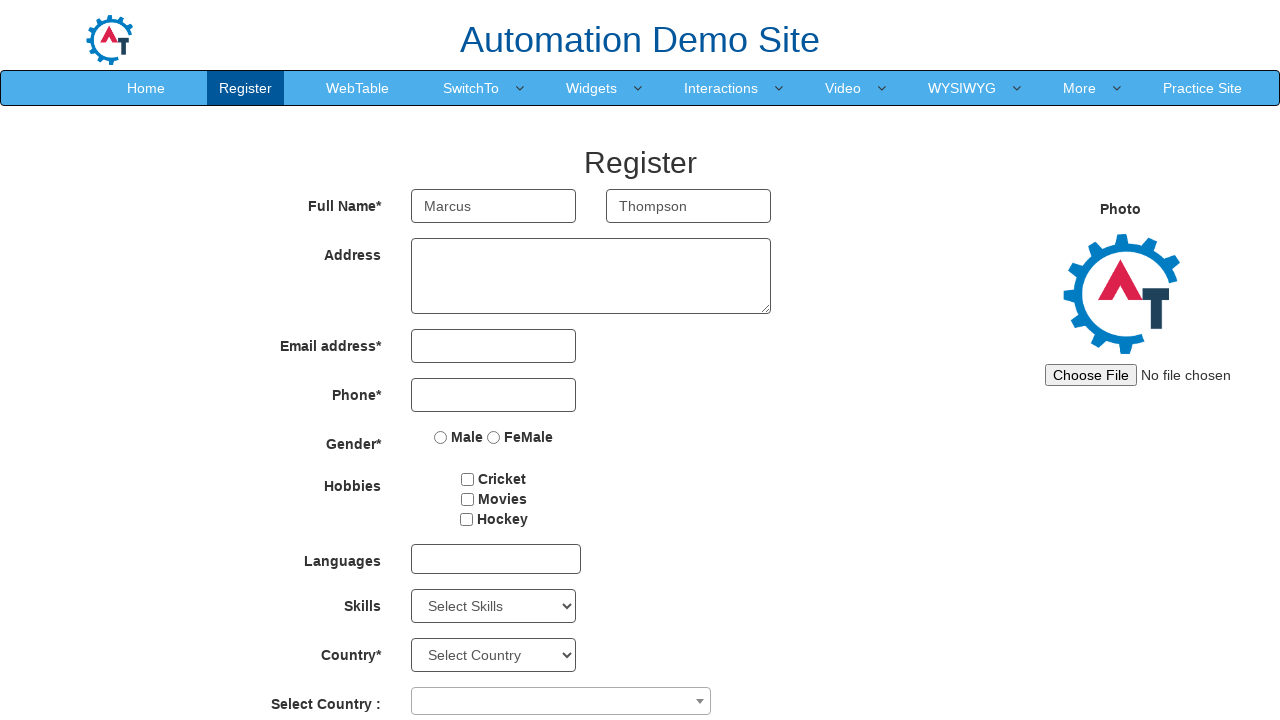